Tests the search functionality on Python.org by entering "pycon" as a search query and submitting the form to verify search results are returned.

Starting URL: https://www.python.org

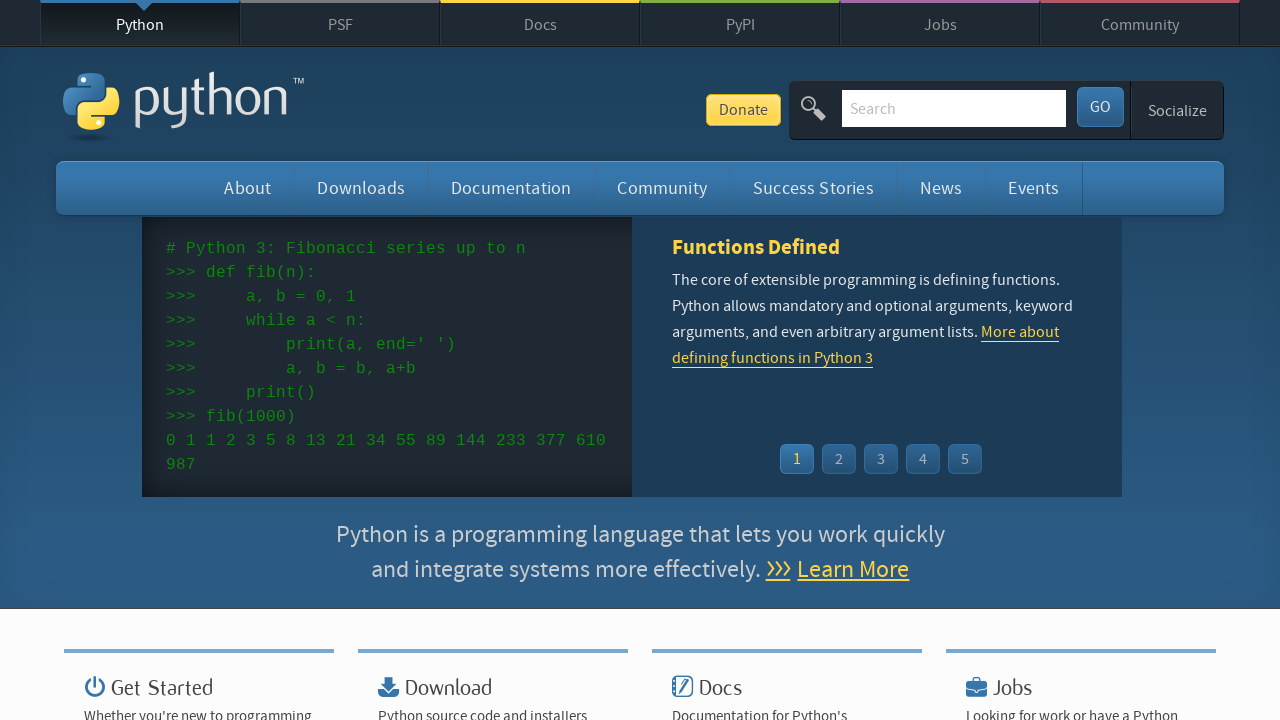

Filled search box with 'pycon' query on input[name='q']
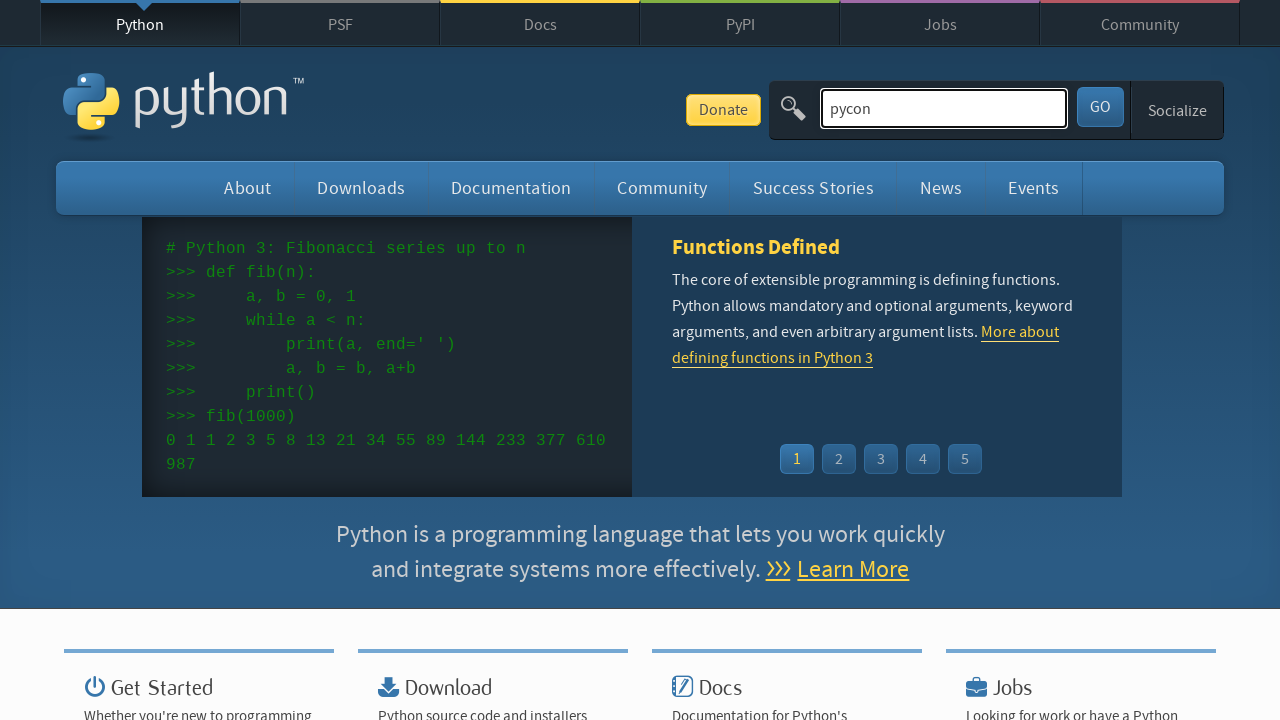

Pressed Enter to submit search query on input[name='q']
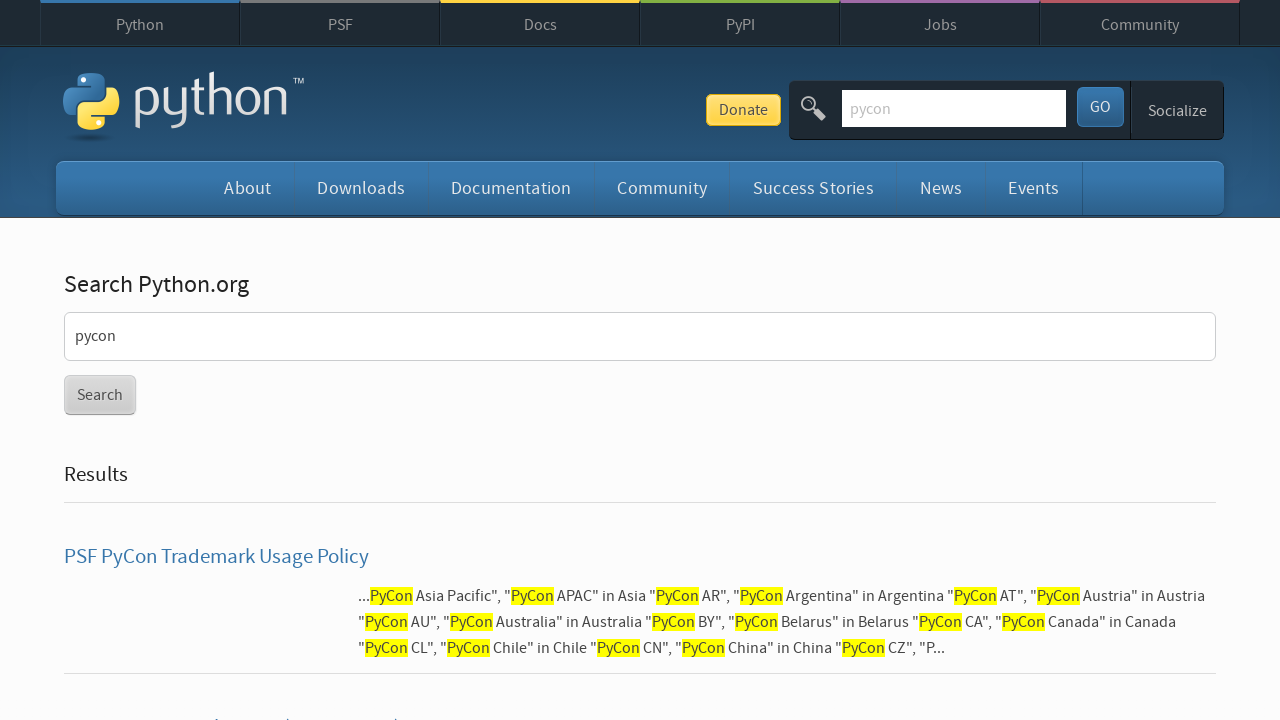

Search results page loaded successfully
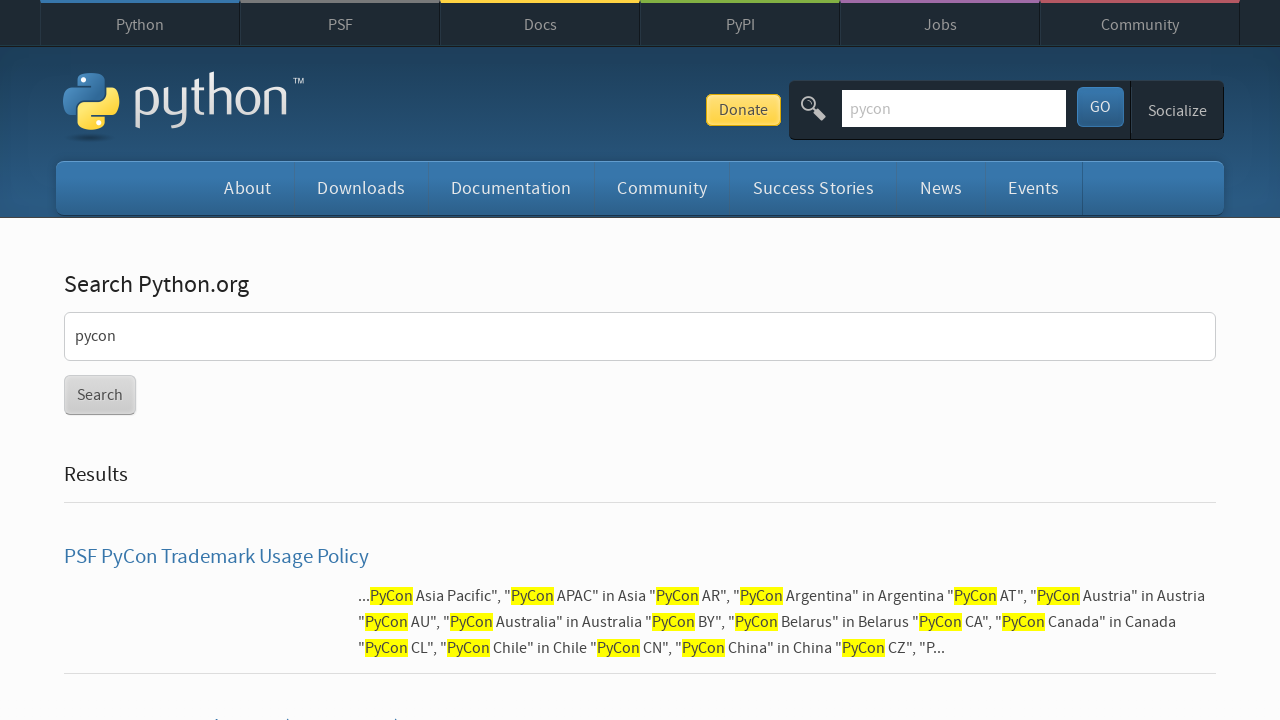

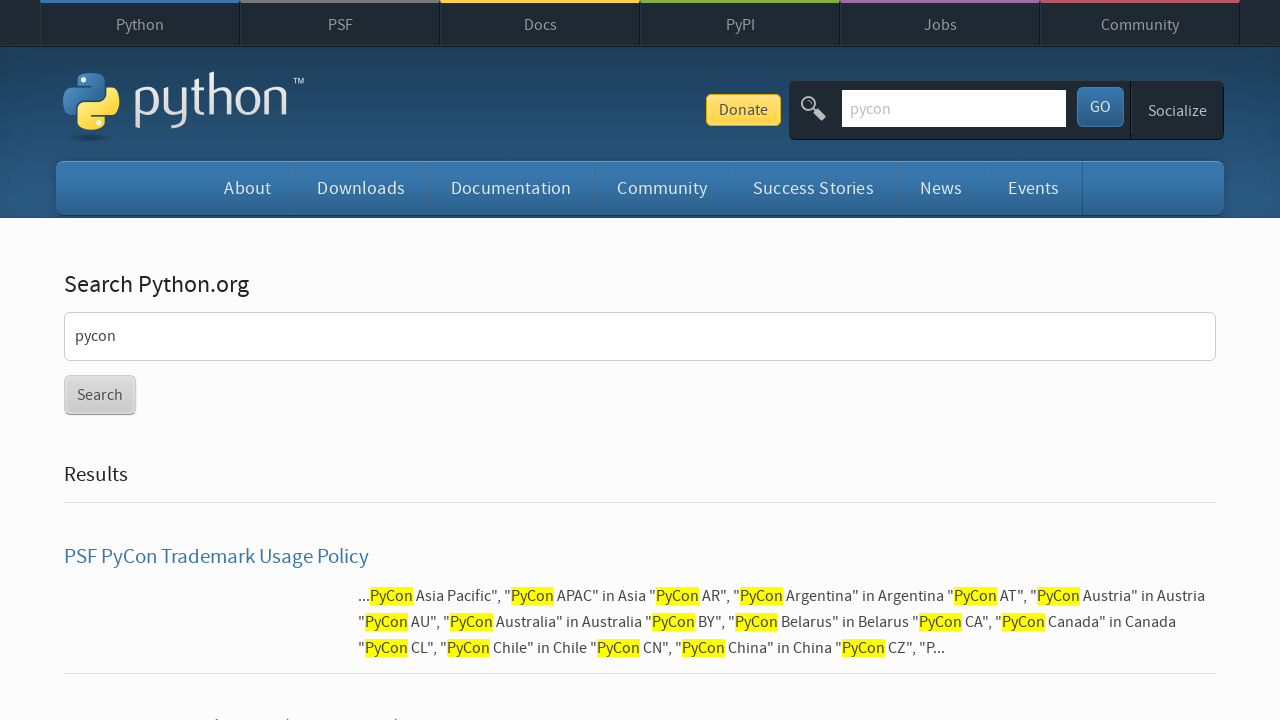